Navigates to the OrangeHRM demo application homepage

Starting URL: https://opensource-demo.orangehrmlive.com

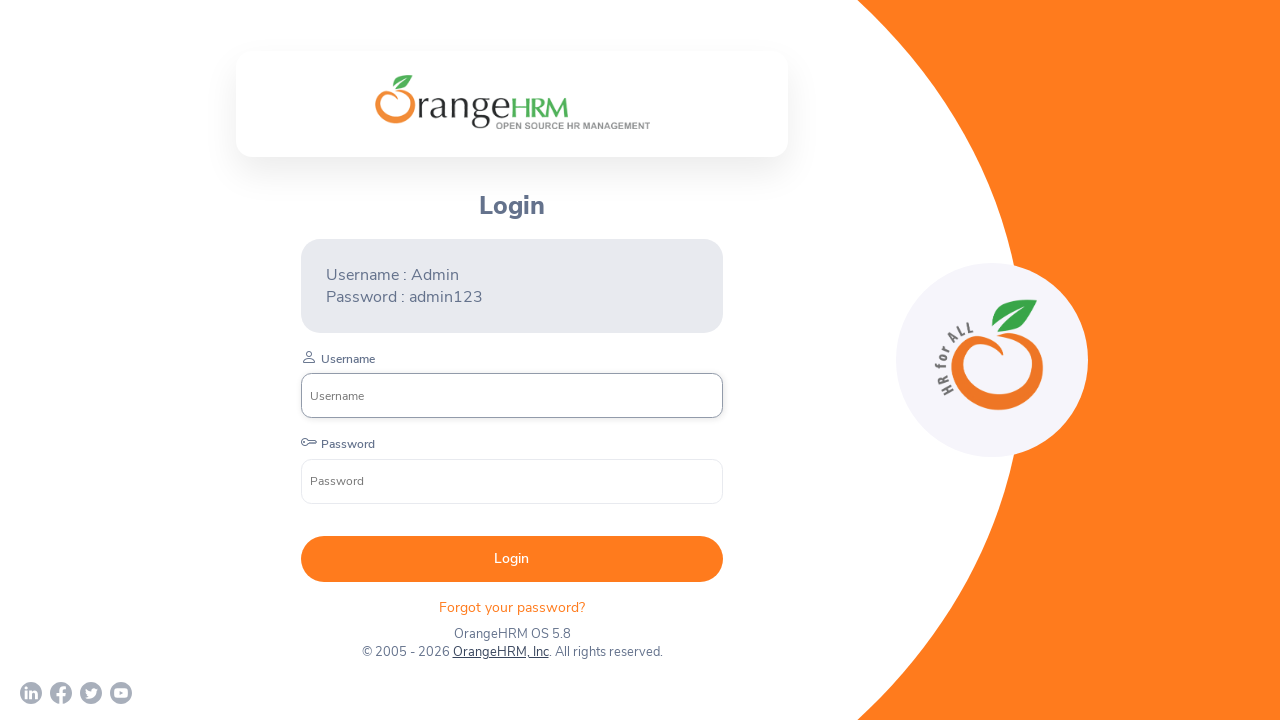

Navigated to OrangeHRM demo application homepage at https://opensource-demo.orangehrmlive.com
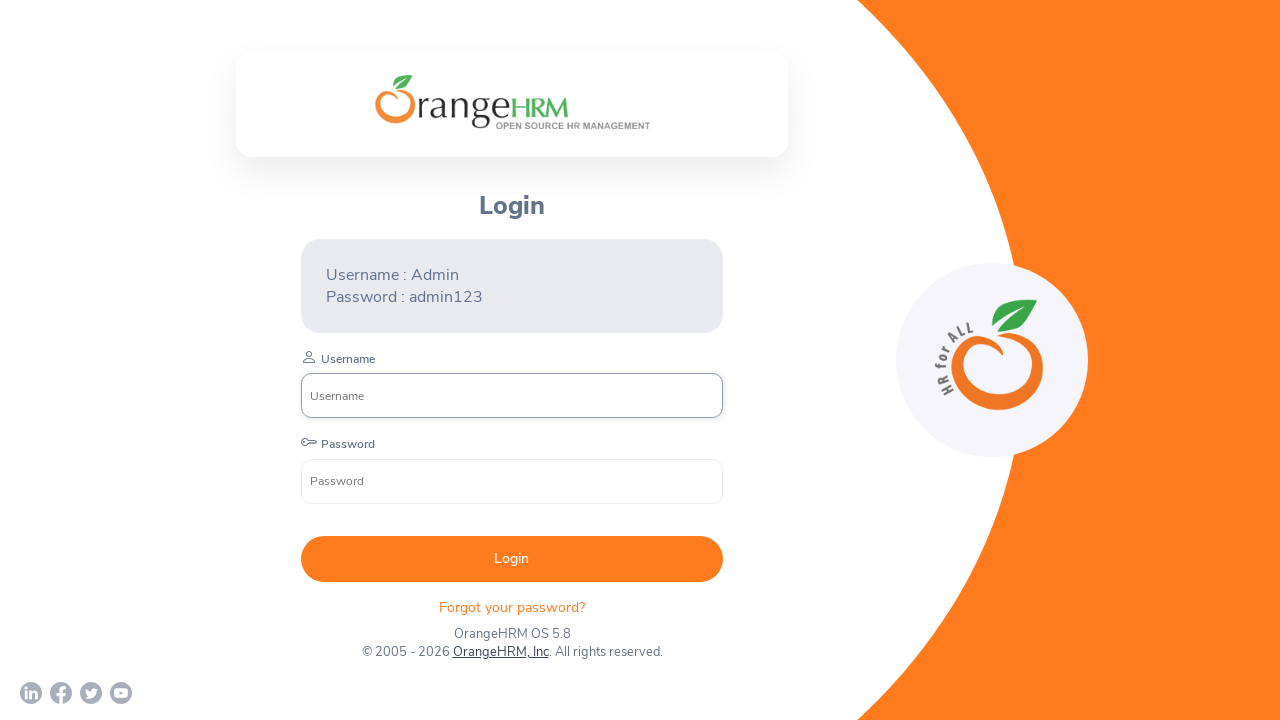

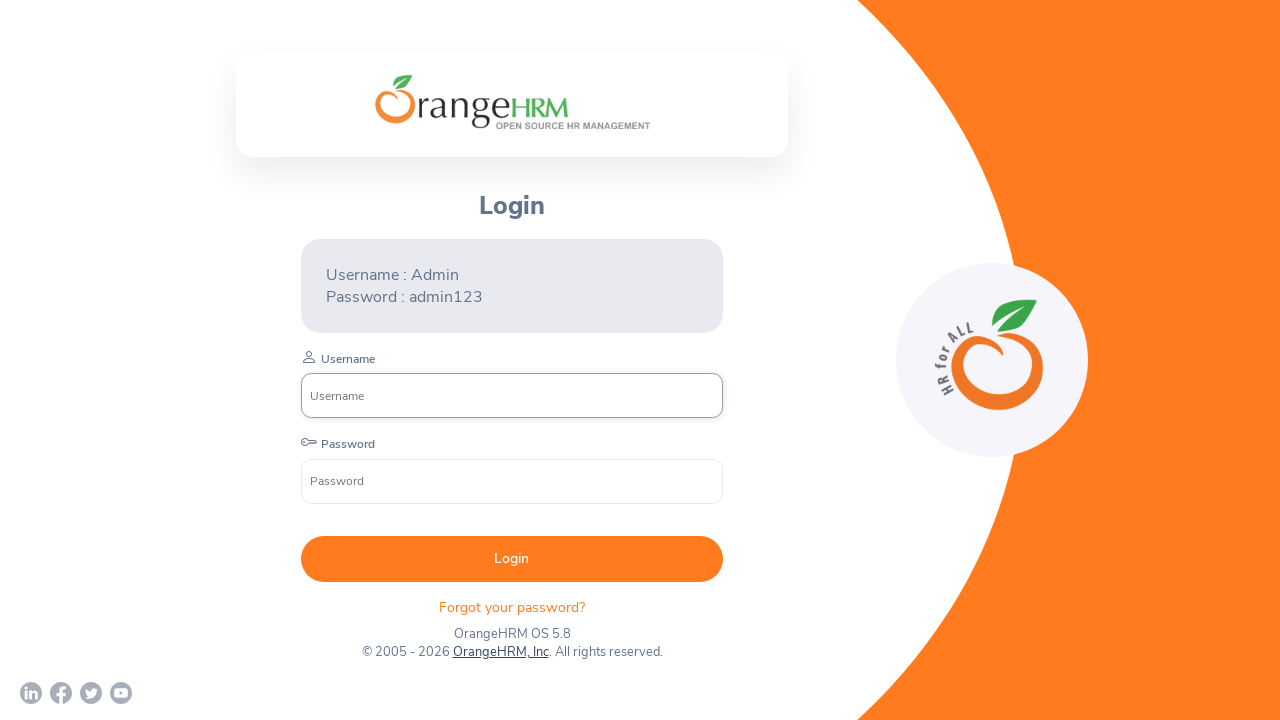